Tests navigating to the Status Codes page and clicking on the 200 status code link, then verifying the page displays the correct message

Starting URL: https://the-internet.herokuapp.com

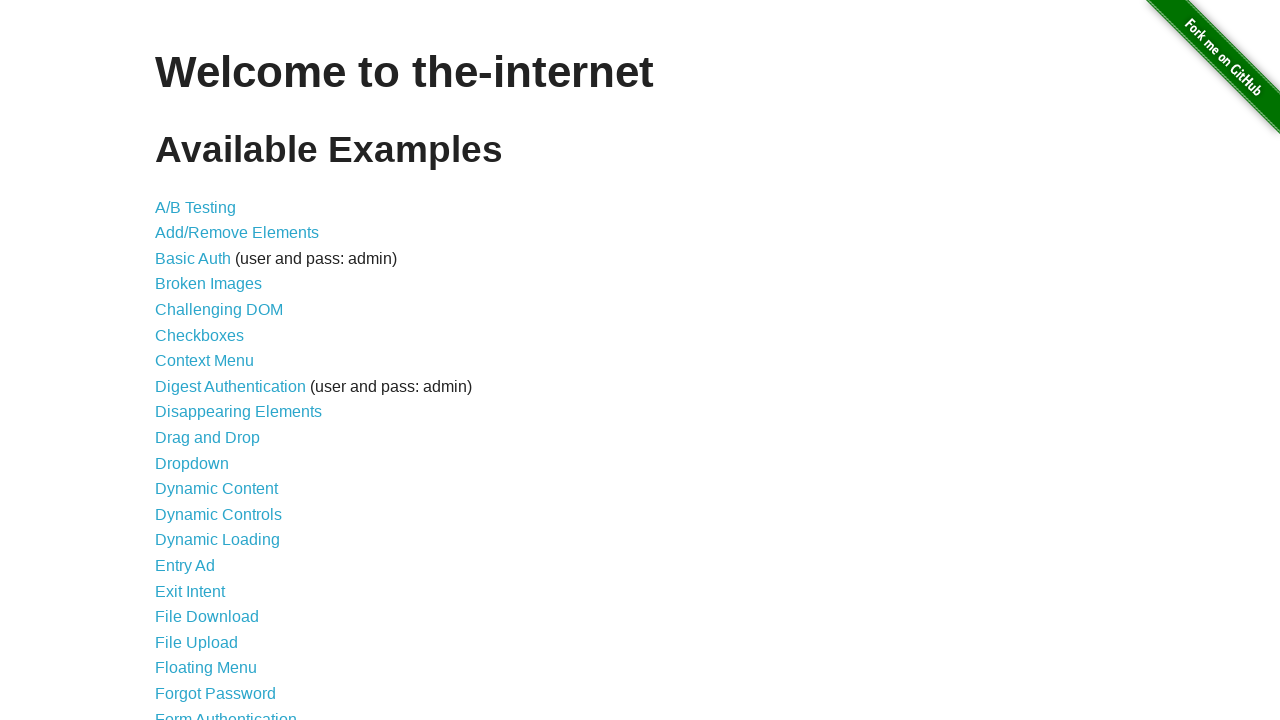

Clicked on Status Codes link from home page at (203, 600) on a[href='/status_codes']
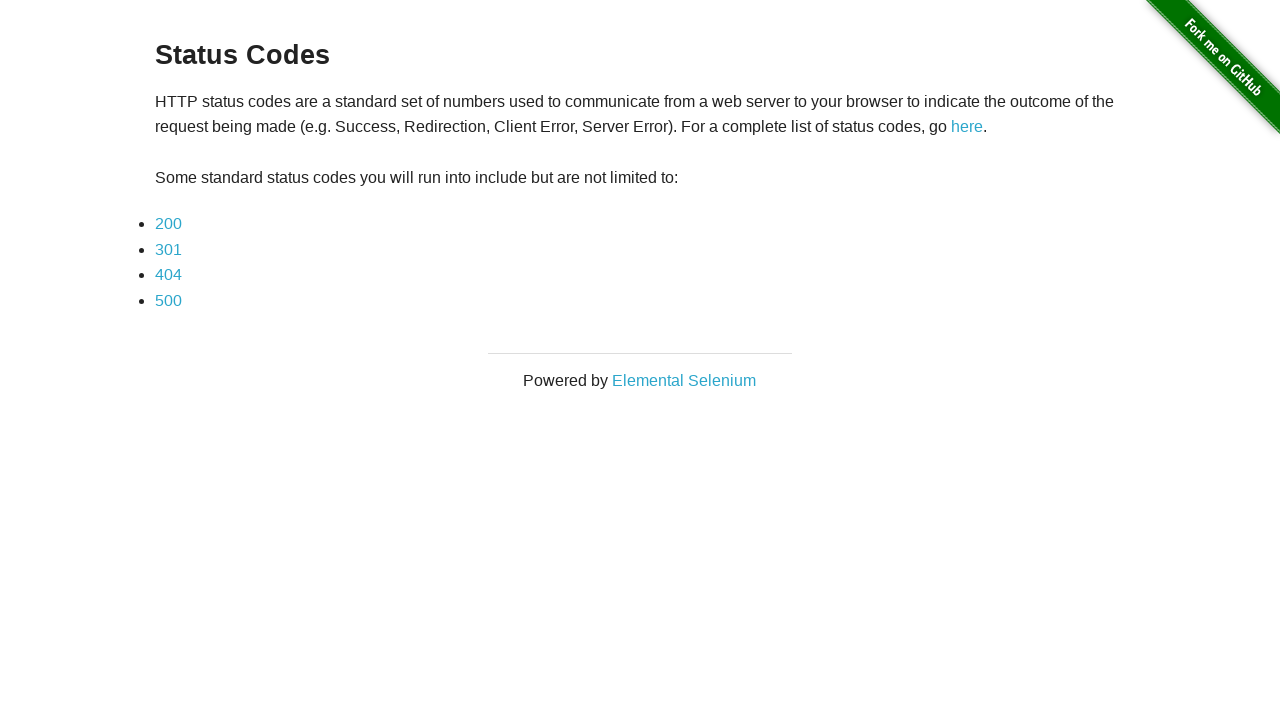

Clicked on 200 status code link at (168, 224) on a[href='status_codes/200']
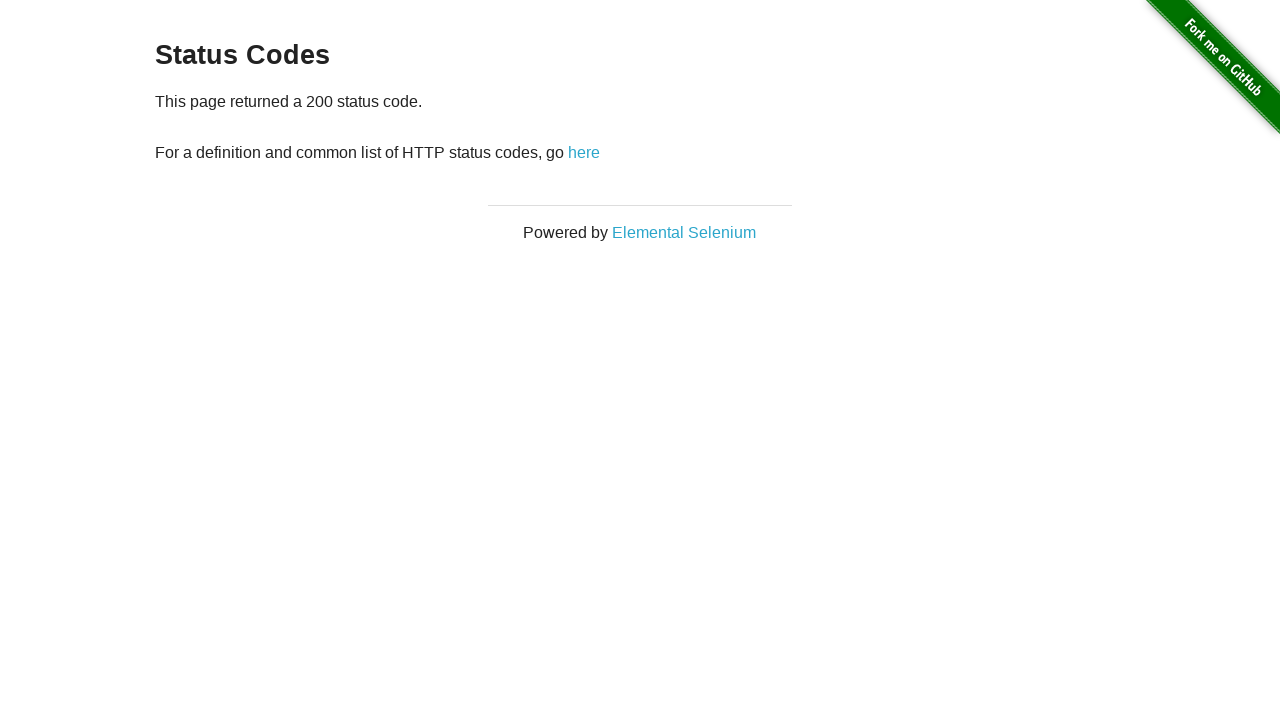

Waited for paragraph element to load
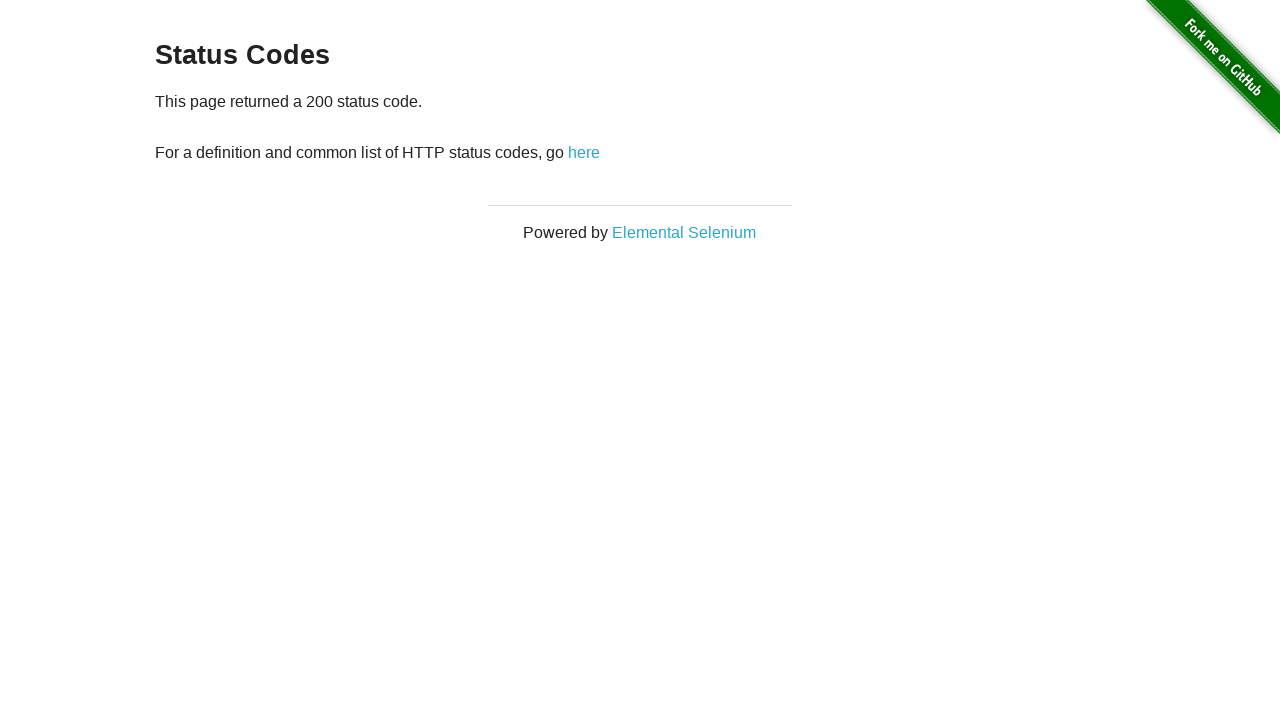

Retrieved text content from paragraph element
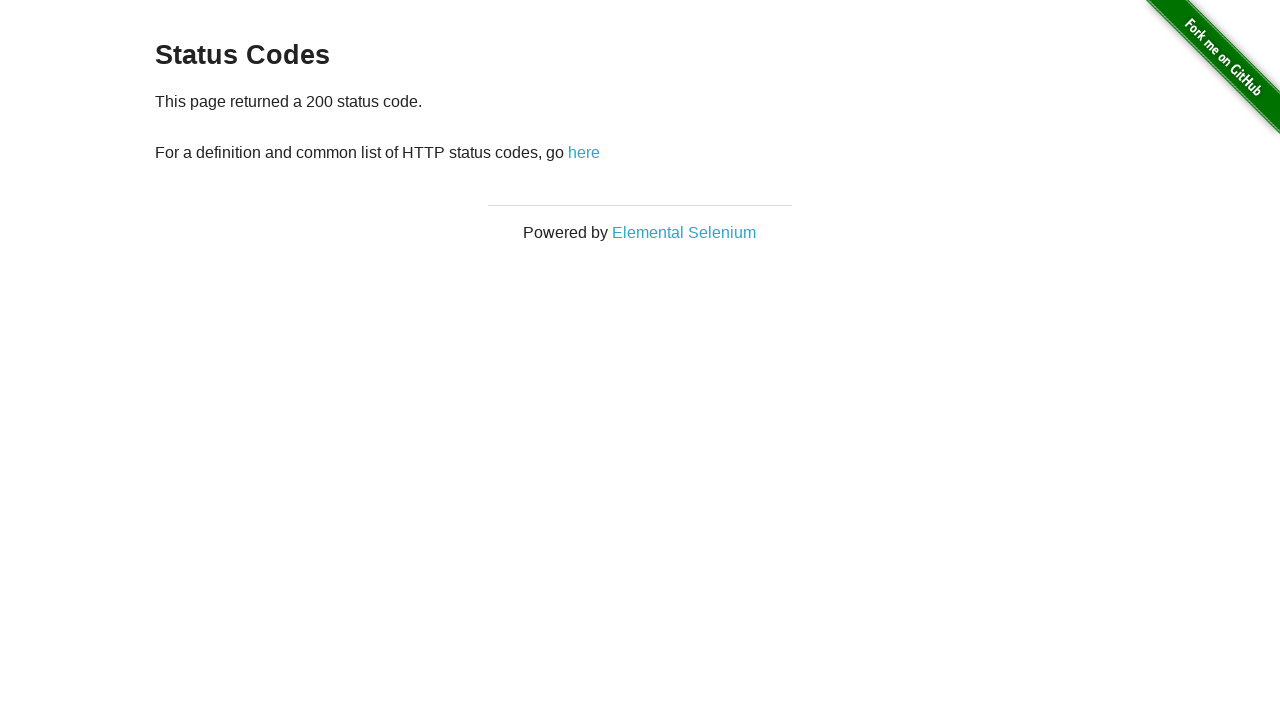

Verified that page displays correct 200 status code message
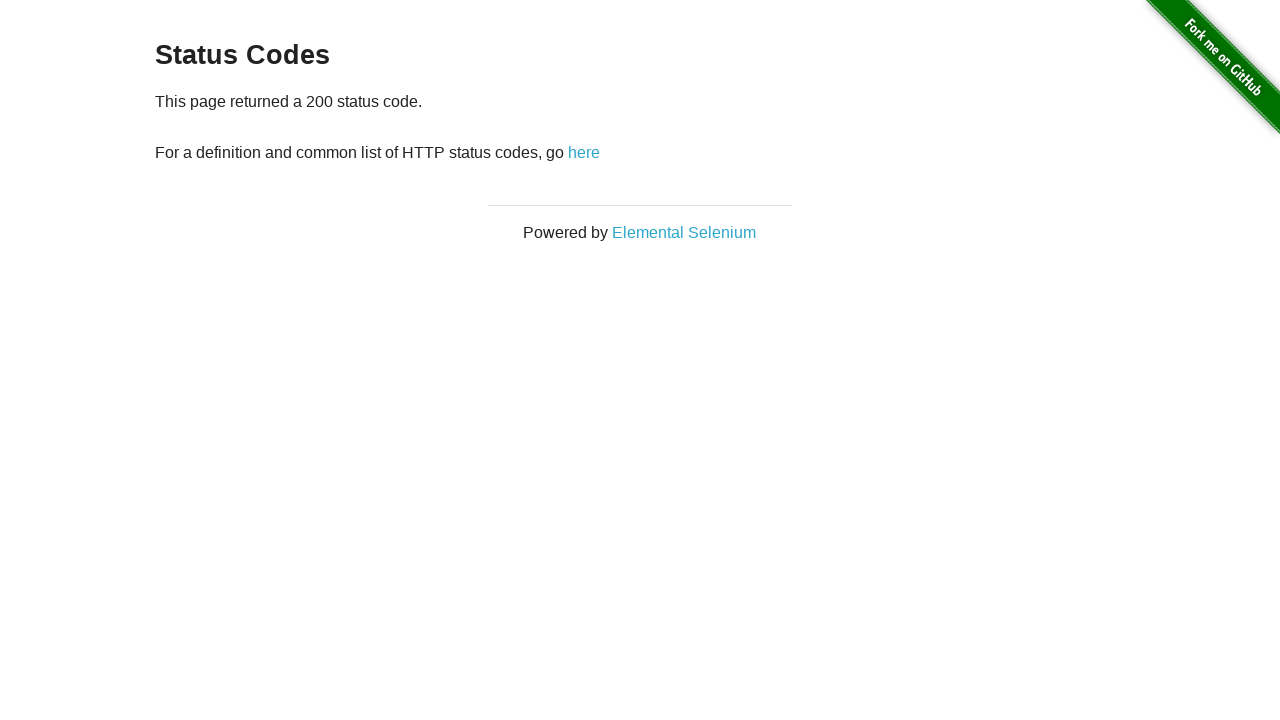

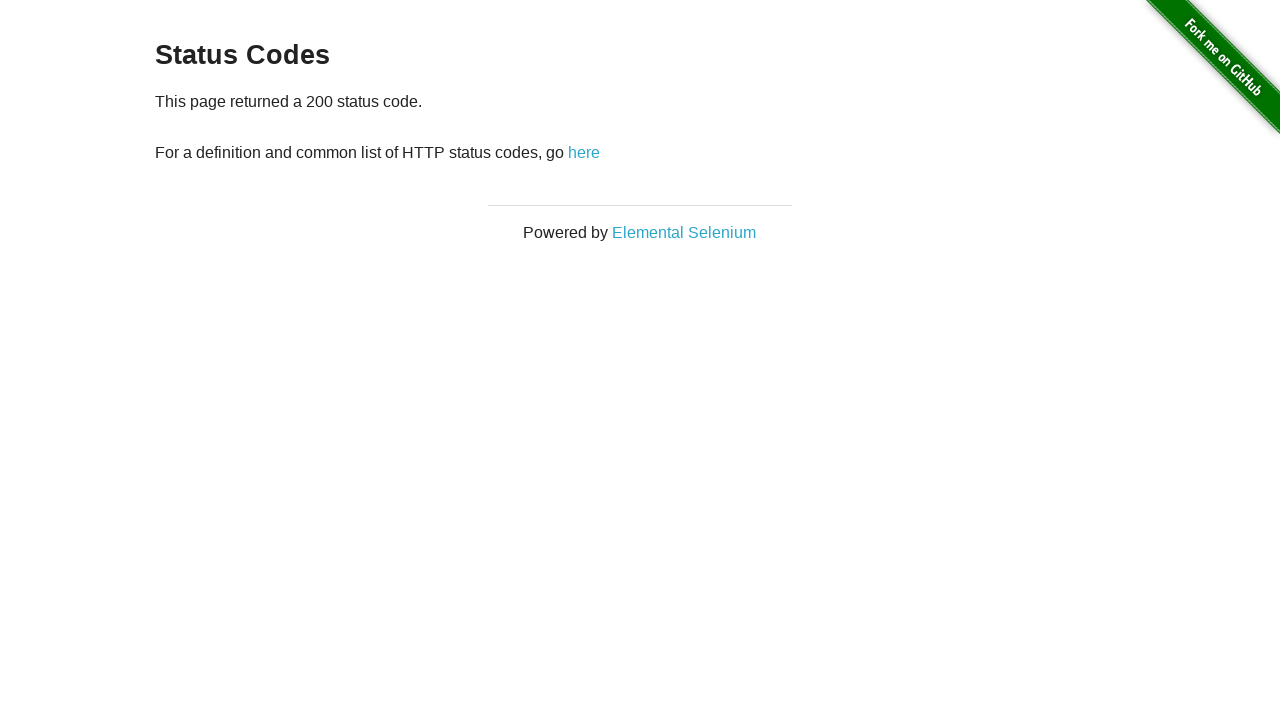